Tests selecting a single value from a dropdown menu by switching to an iframe and using select by index, then deselecting by visible text

Starting URL: https://www.w3schools.com/tags/tryit.asp?filename=tryhtml_select_multiple

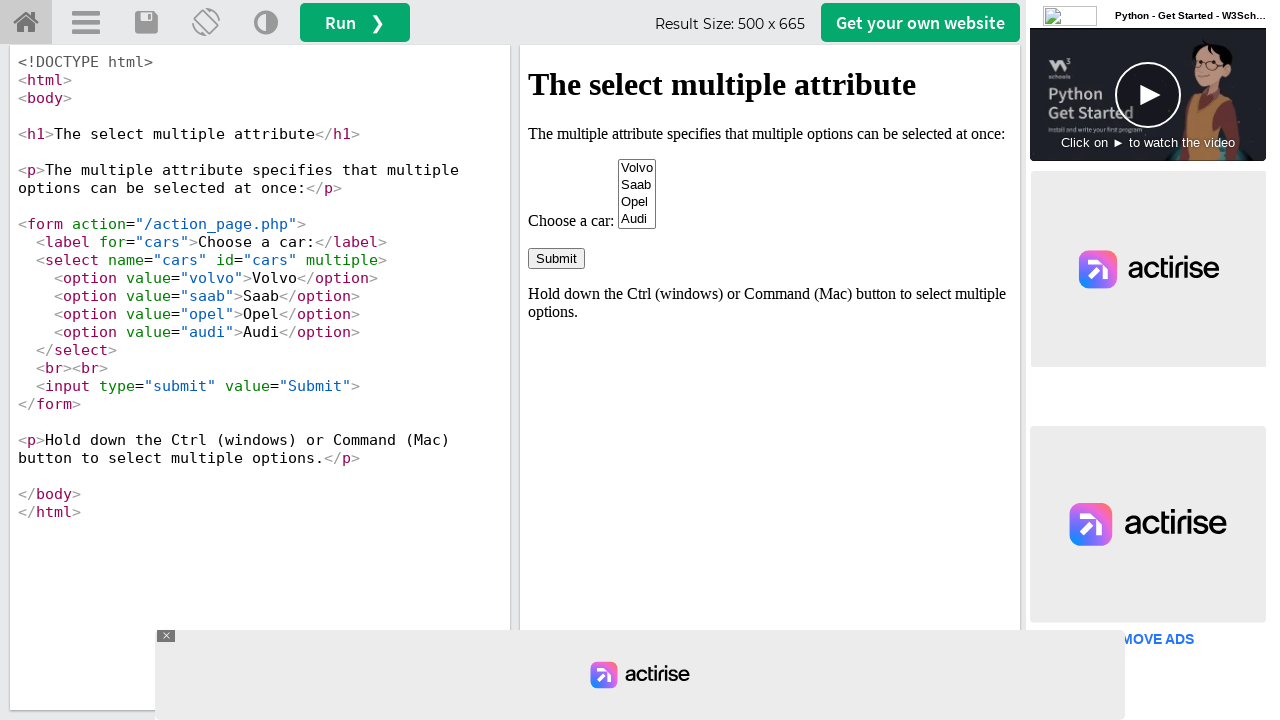

Located iframe with ID 'iframeResult'
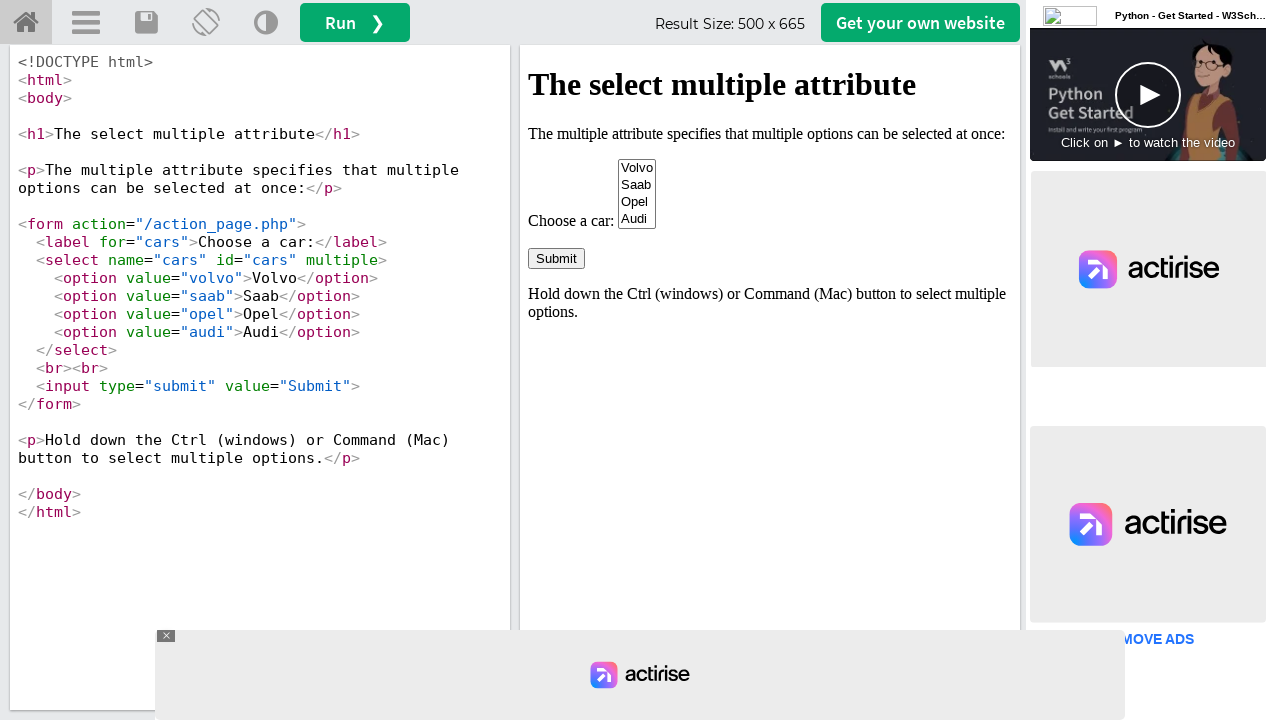

Selected option at index 1 from cars dropdown on #iframeResult >> internal:control=enter-frame >> select[name='cars']
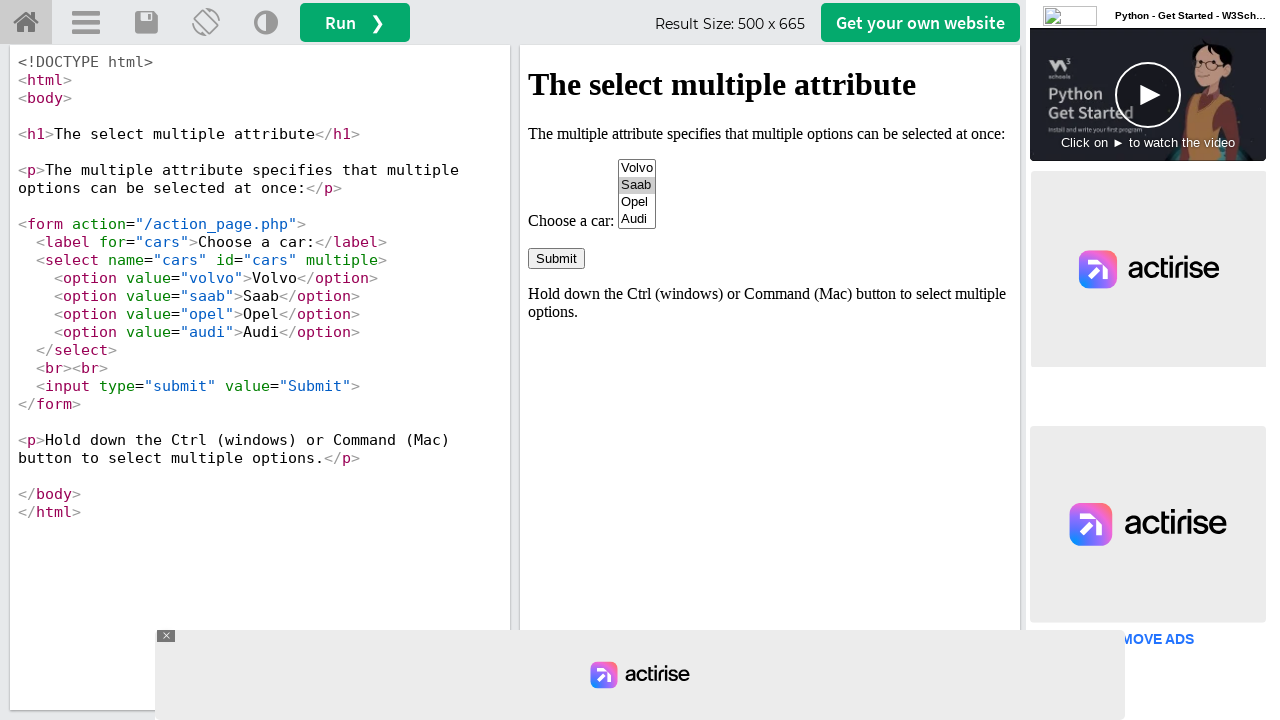

Selected 'Audi' option by label with force=True on #iframeResult >> internal:control=enter-frame >> select[name='cars']
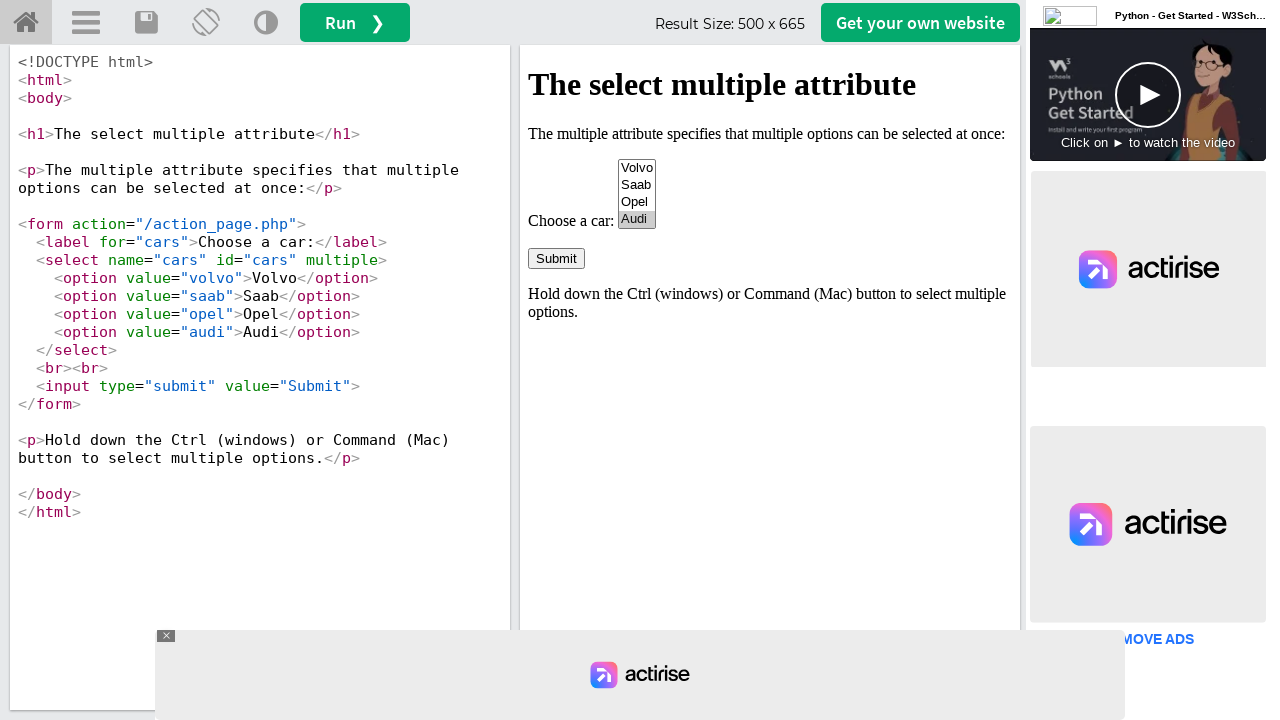

Clicked on Saab option (value='saab') in cars dropdown at (637, 185) on #iframeResult >> internal:control=enter-frame >> select[name='cars'] option[valu
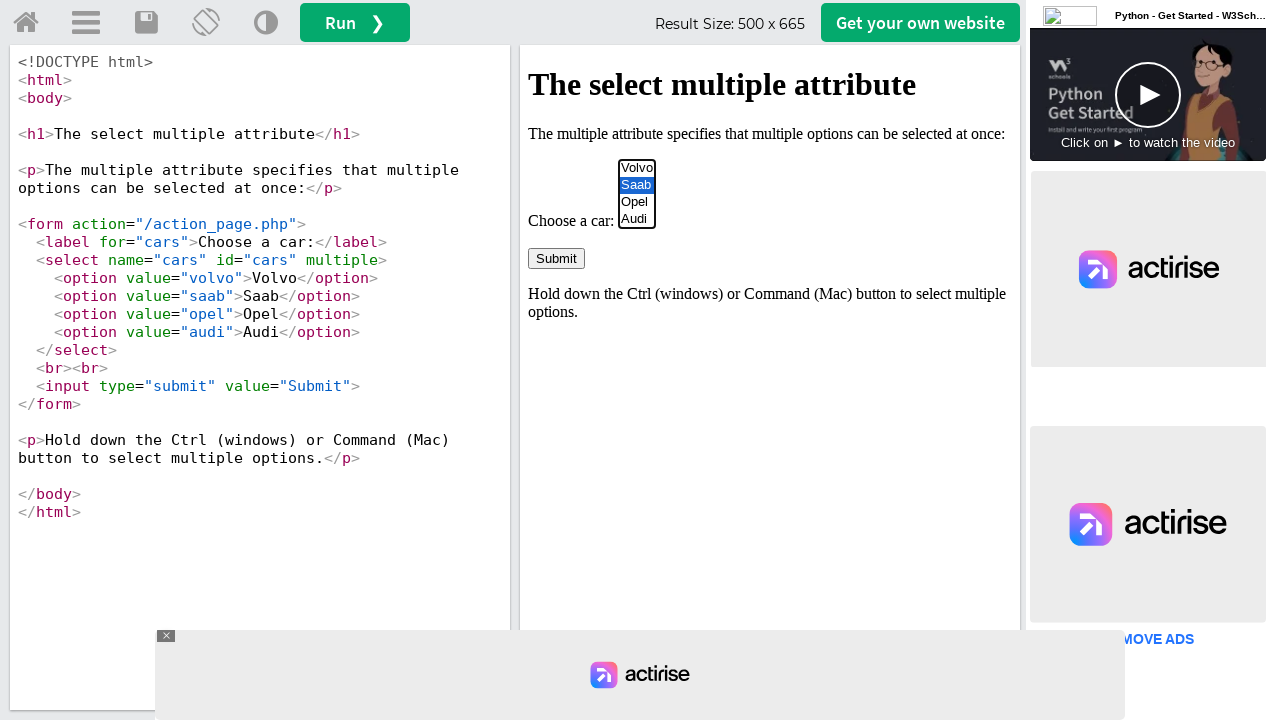

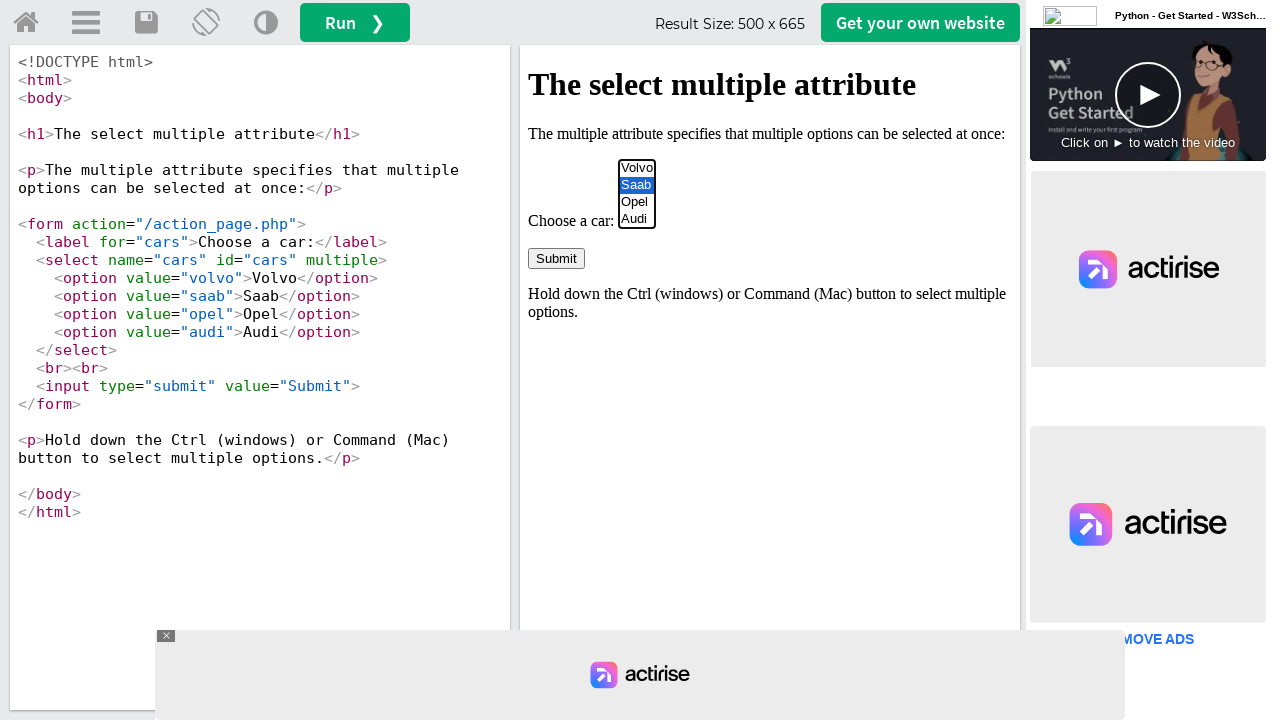